Tests dropdown functionality by navigating to dropdown page and selecting options by value, visible text, and index, verifying selections are correct

Starting URL: http://the-internet.herokuapp.com/

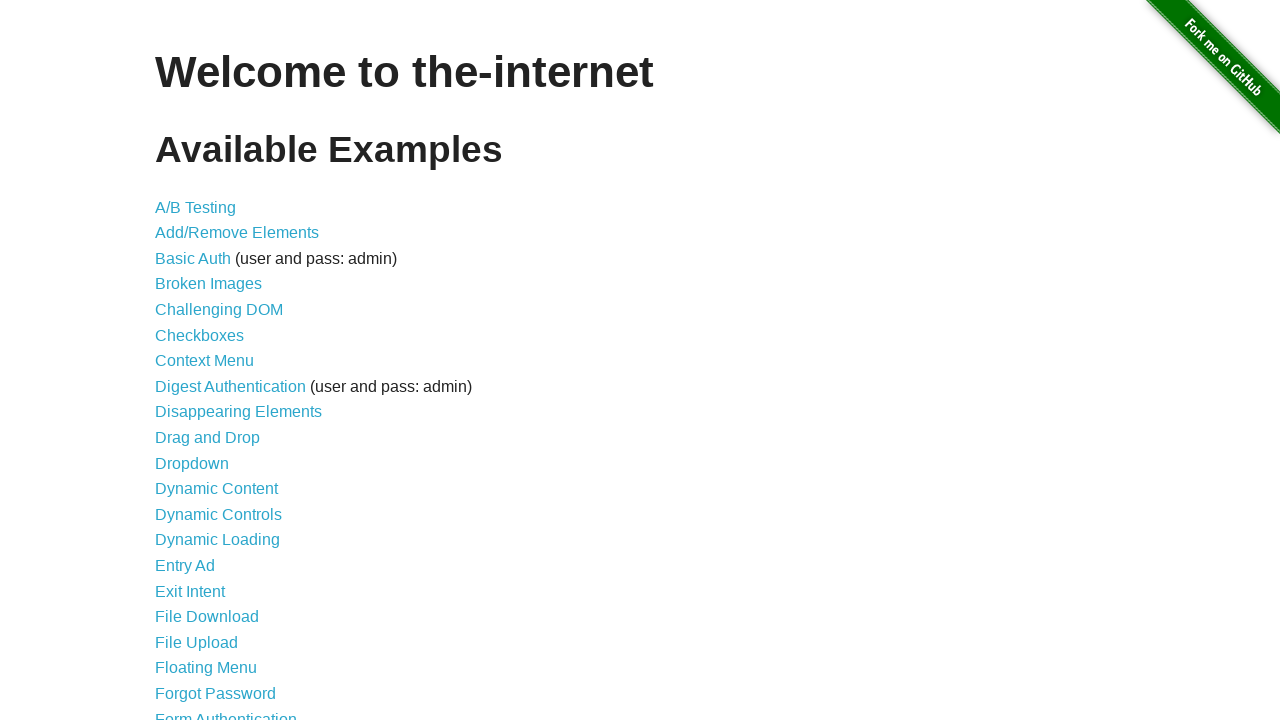

Clicked on dropdown link in menu at (192, 463) on xpath=//div[@id='content']/ul/li/a[@href='/dropdown']
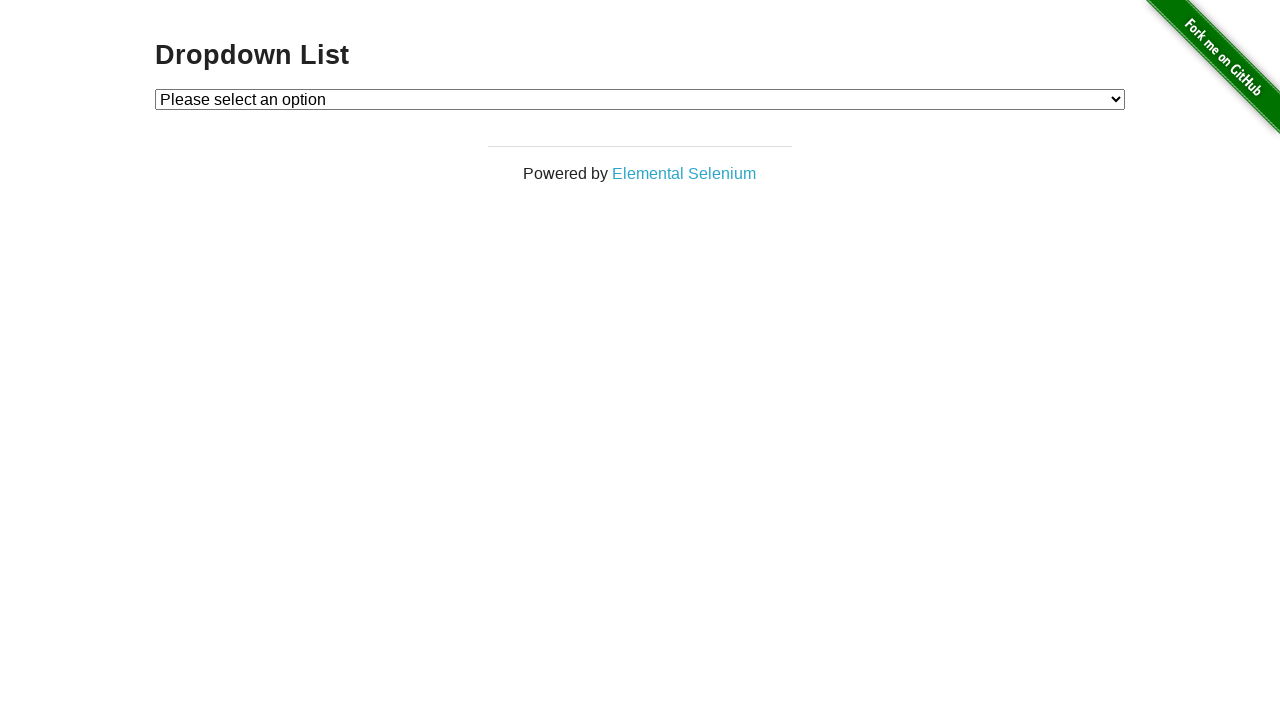

Dropdown element became visible
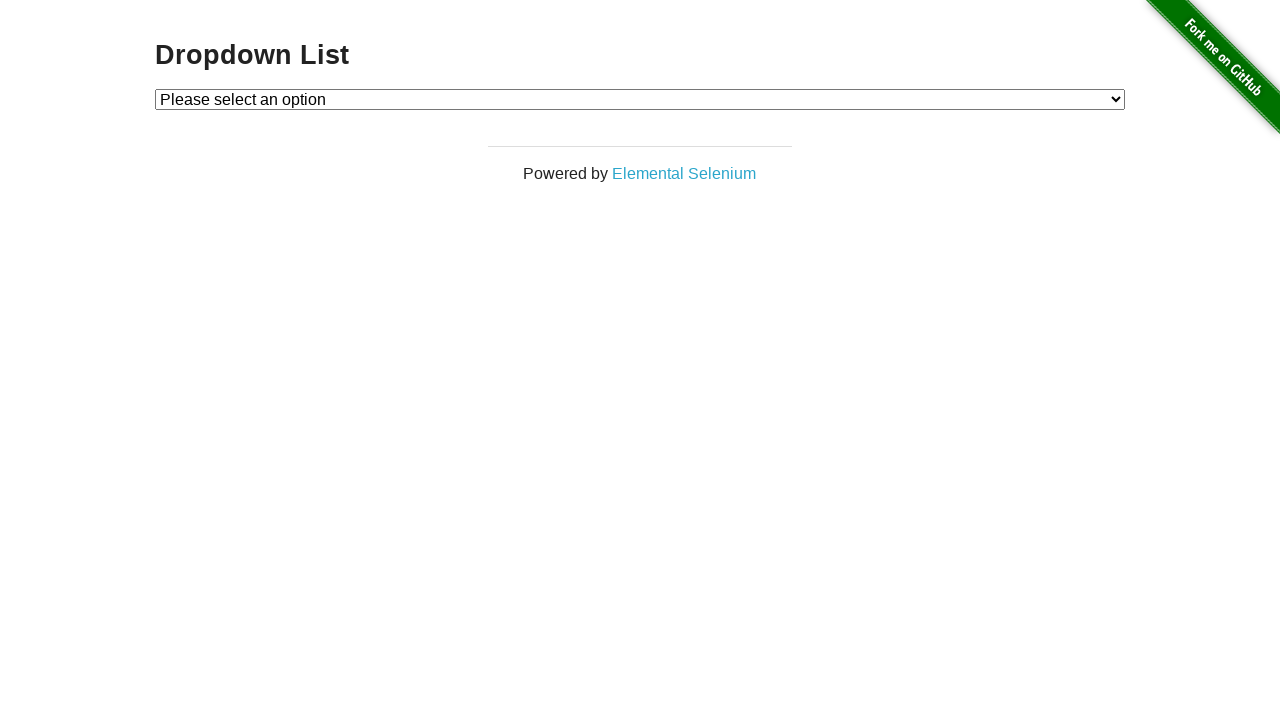

Selected option 2 by value on #dropdown
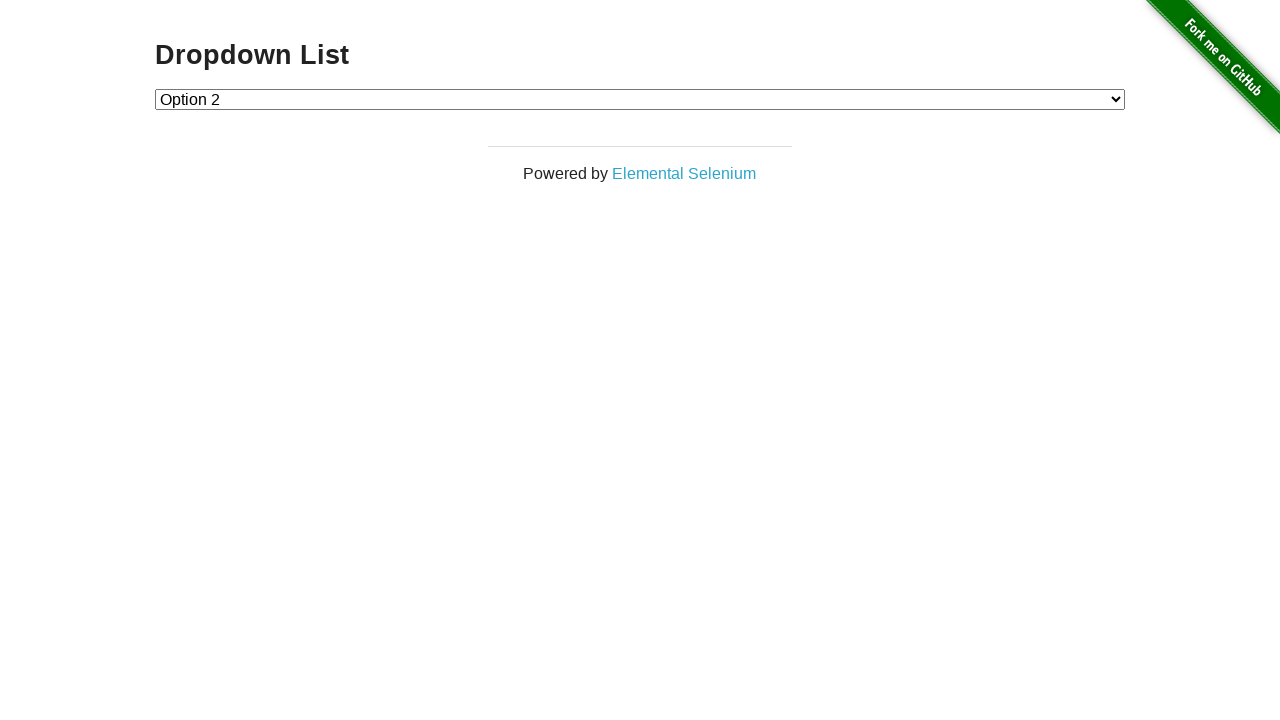

Selected Option 1 by visible text on #dropdown
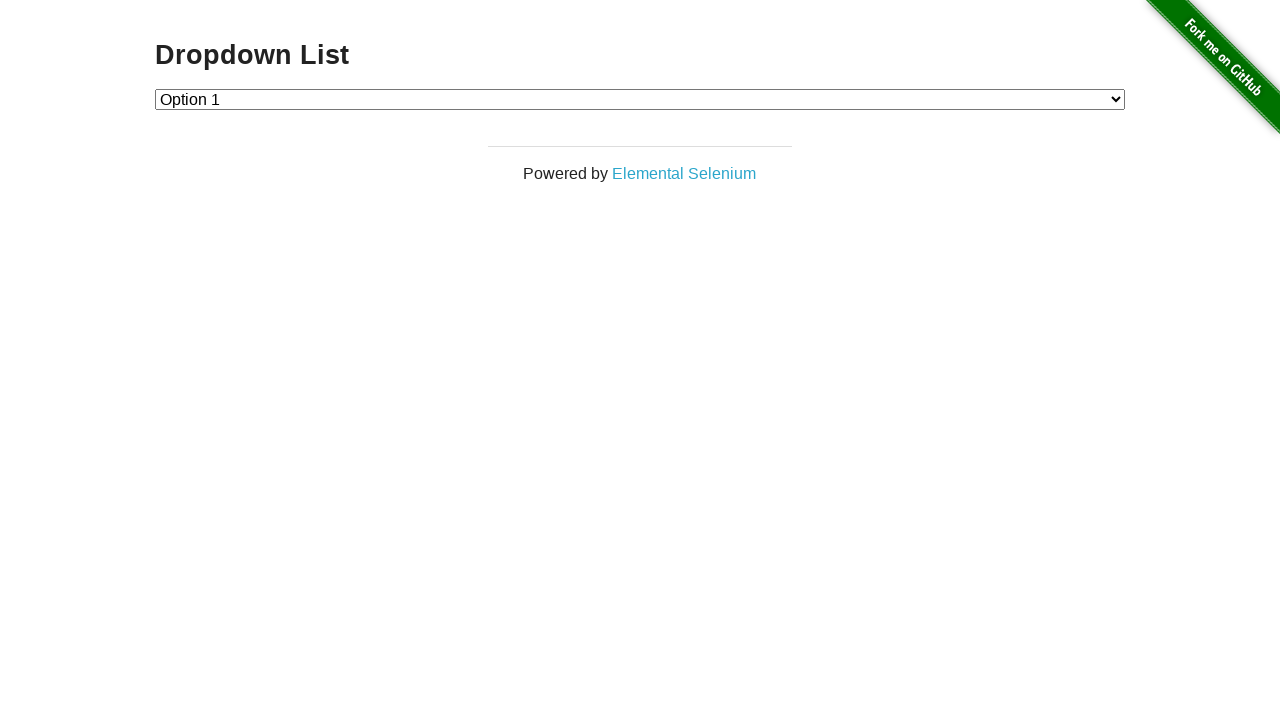

Selected option at index 2 (third option) on #dropdown
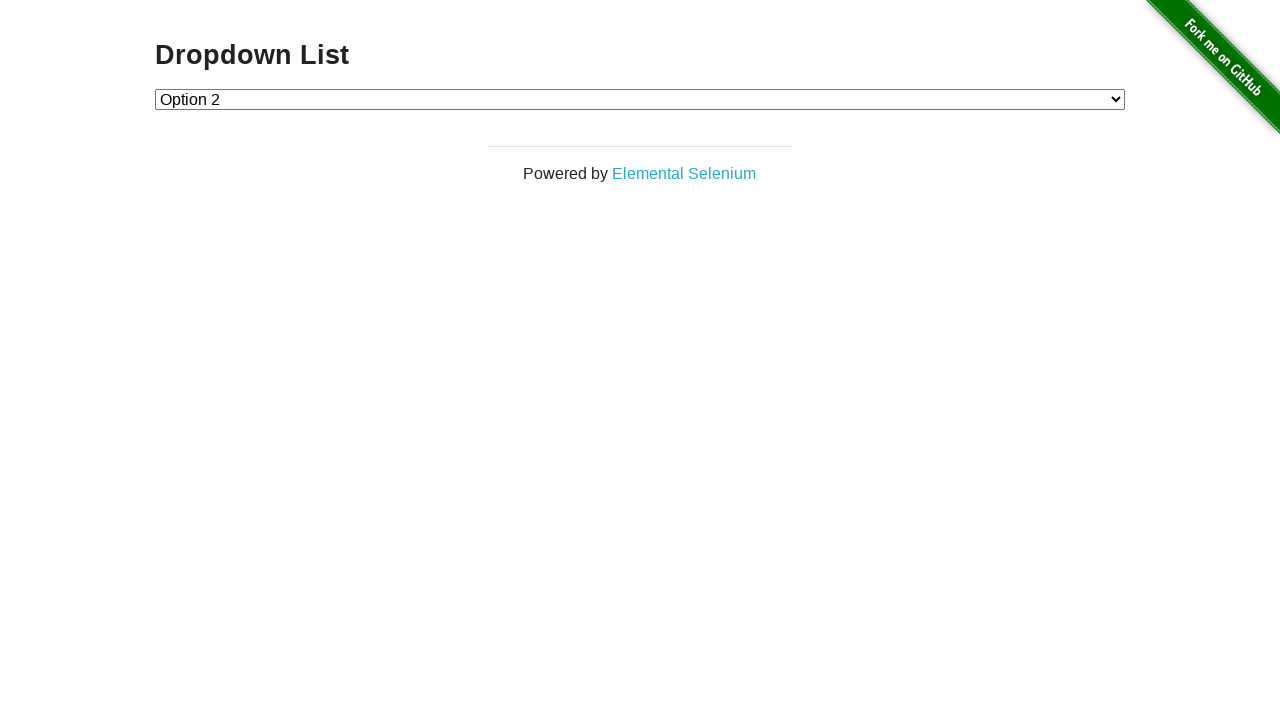

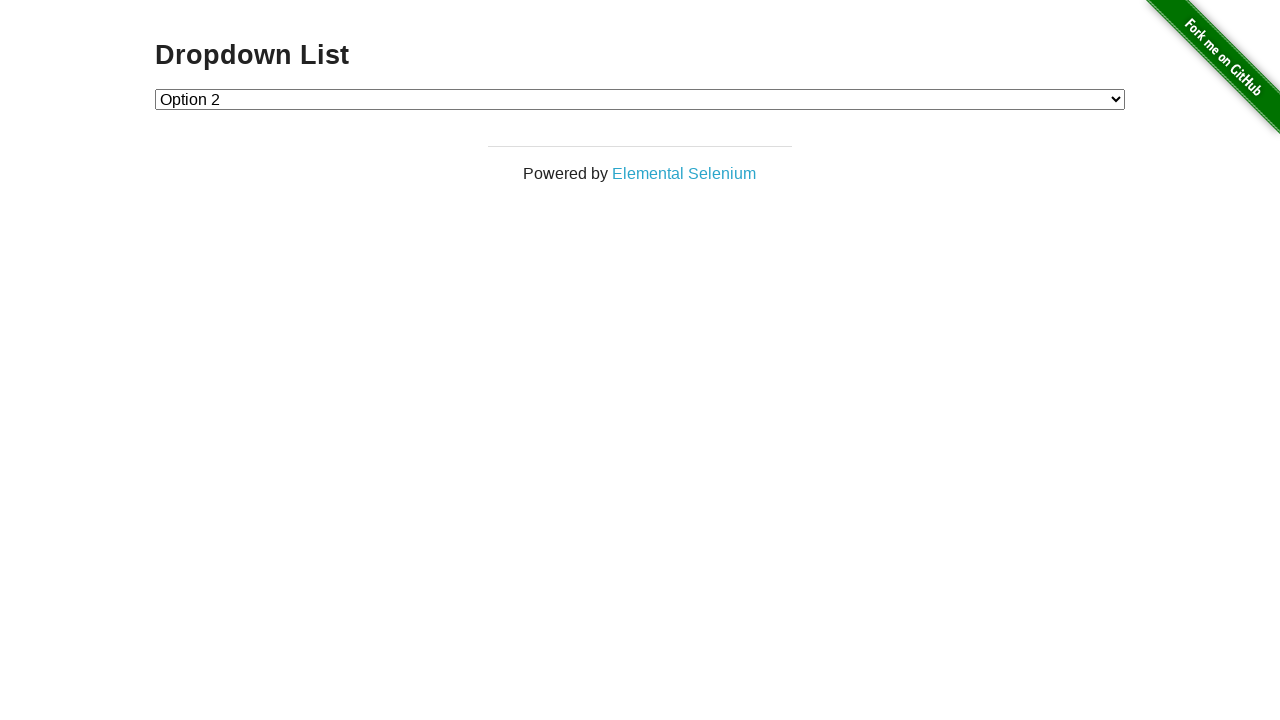